Tests JQuery UI menu navigation by clicking through various menu items and downloading a CSV file

Starting URL: https://the-internet.herokuapp.com/

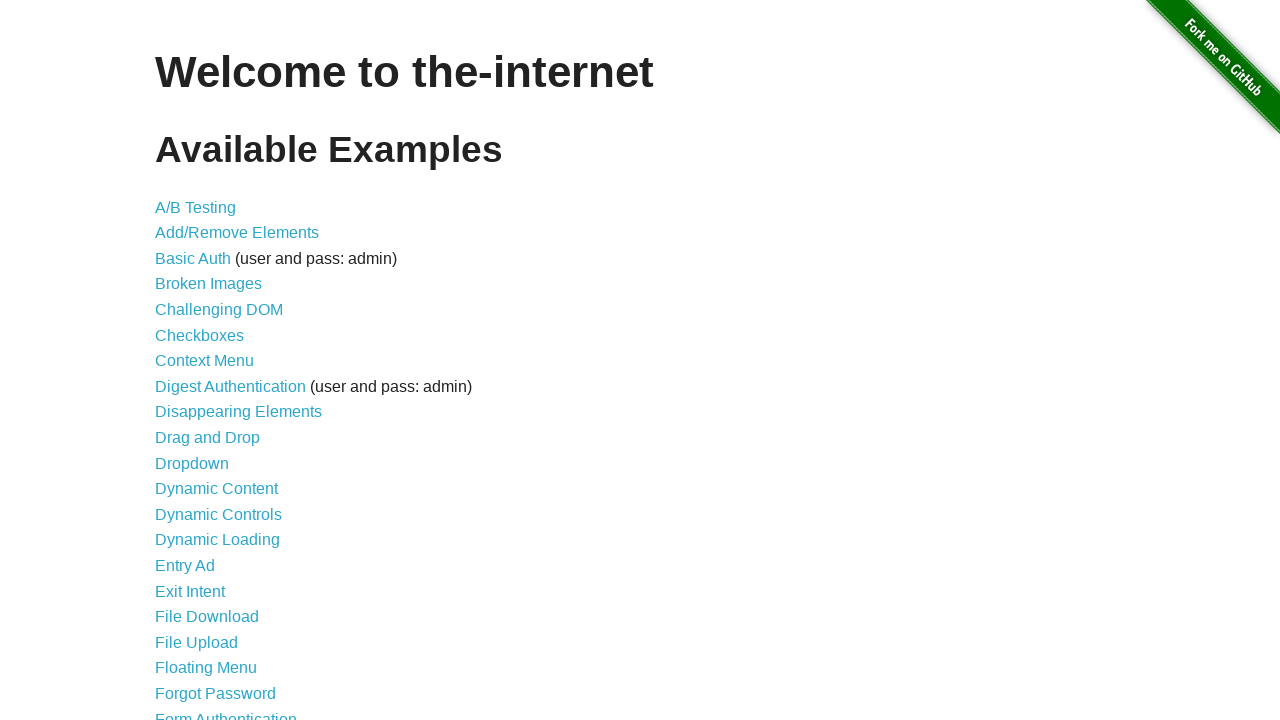

Clicked on JQuery UI Menus link at (216, 360) on text='JQuery UI Menus'
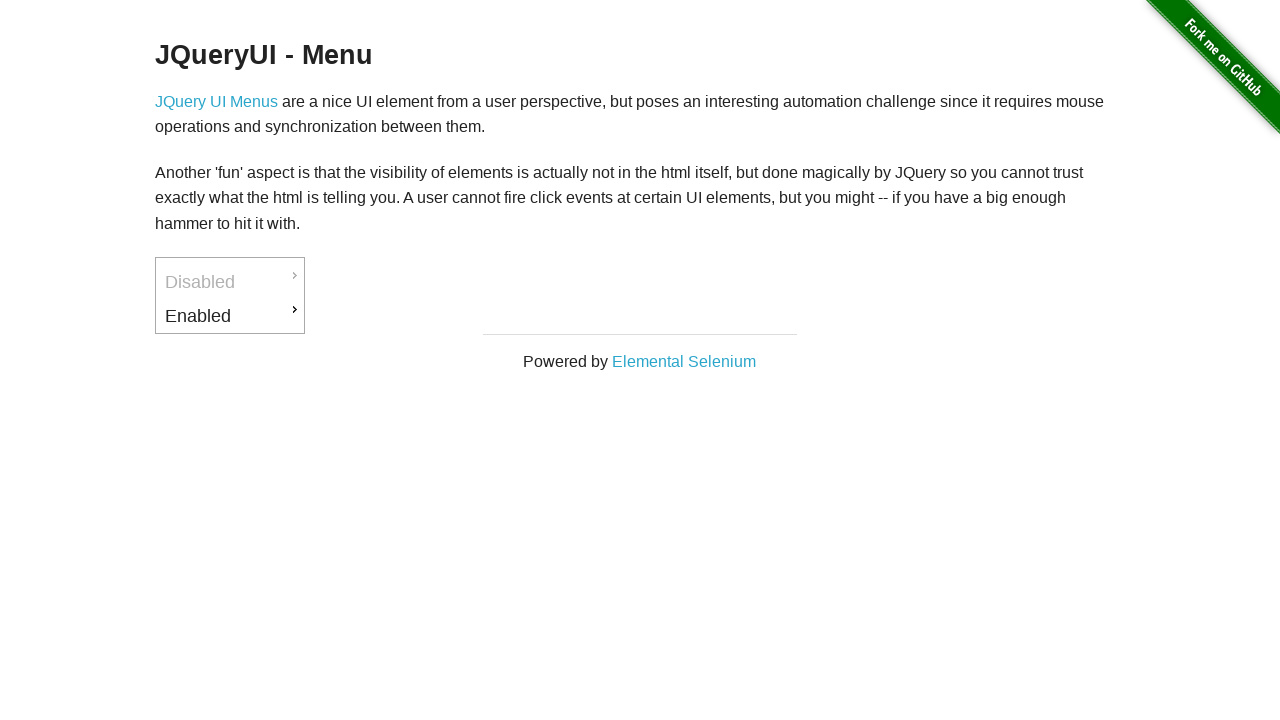

JQuery UI Menus page header loaded
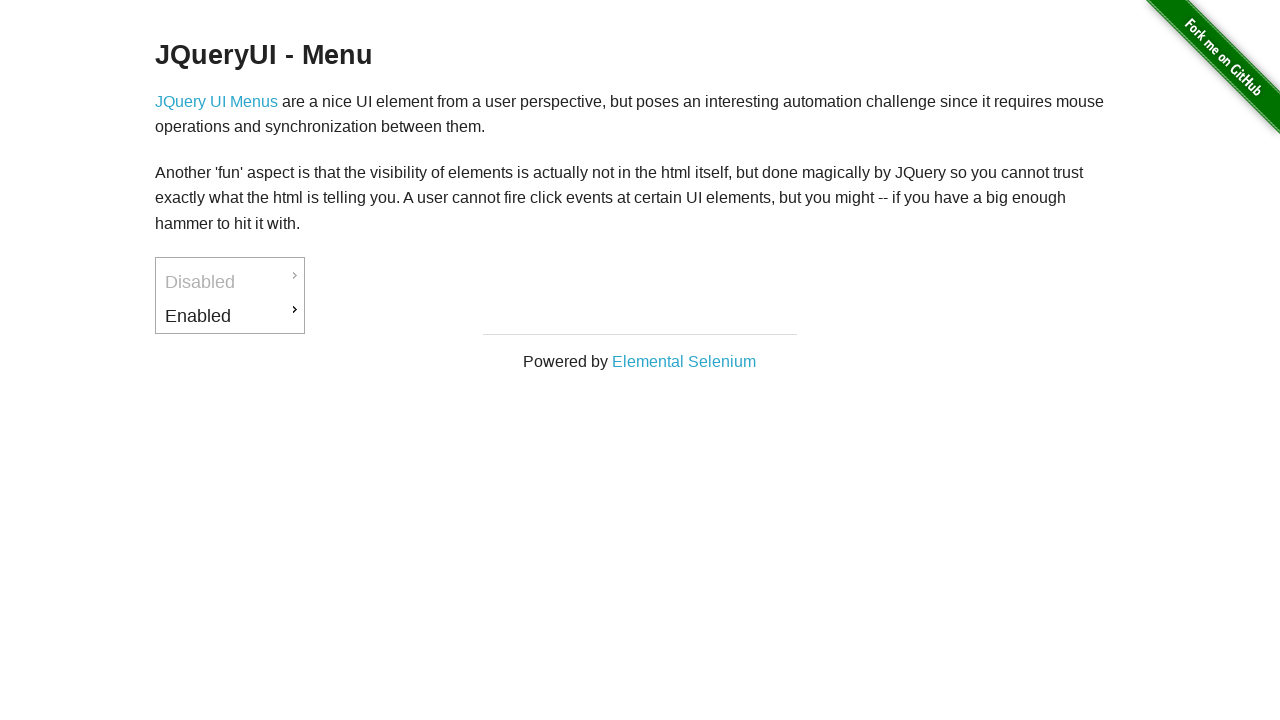

Clicked on Enabled menu item at (230, 316) on text='Enabled'
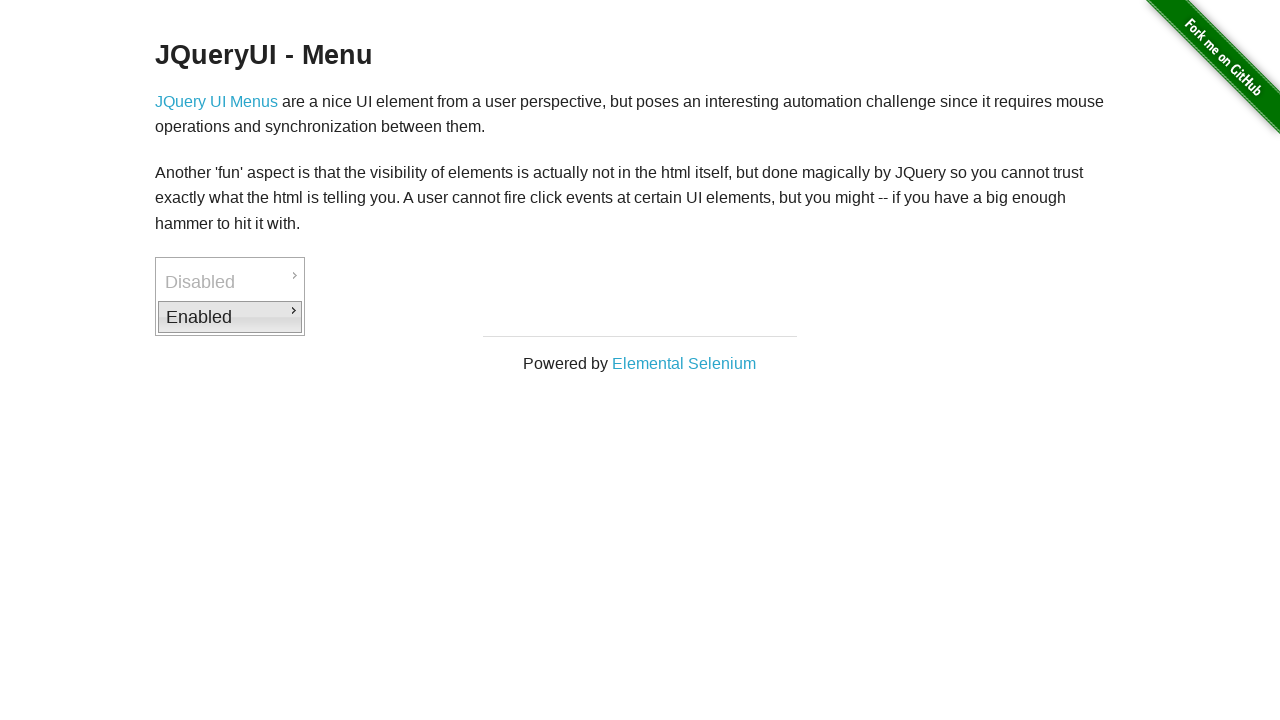

Clicked on Back to JQuery UI submenu at (376, 362) on text='Back to JQuery UI'
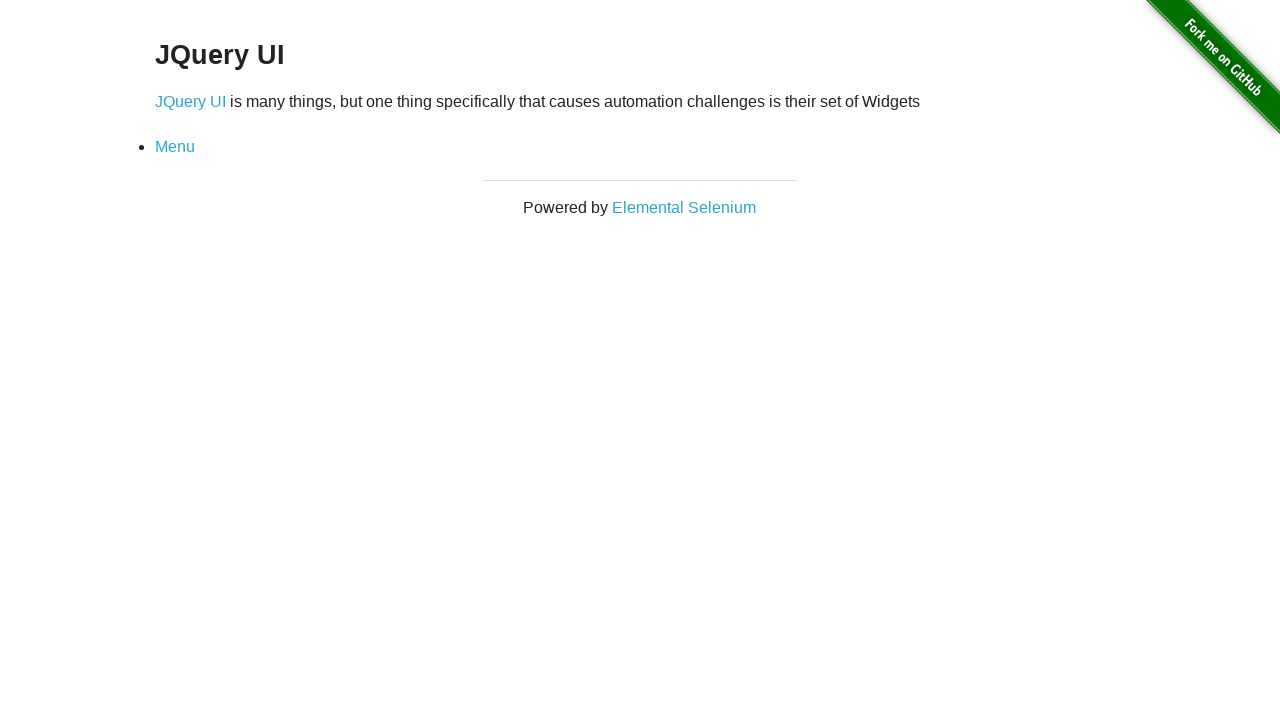

JQuery UI text became visible
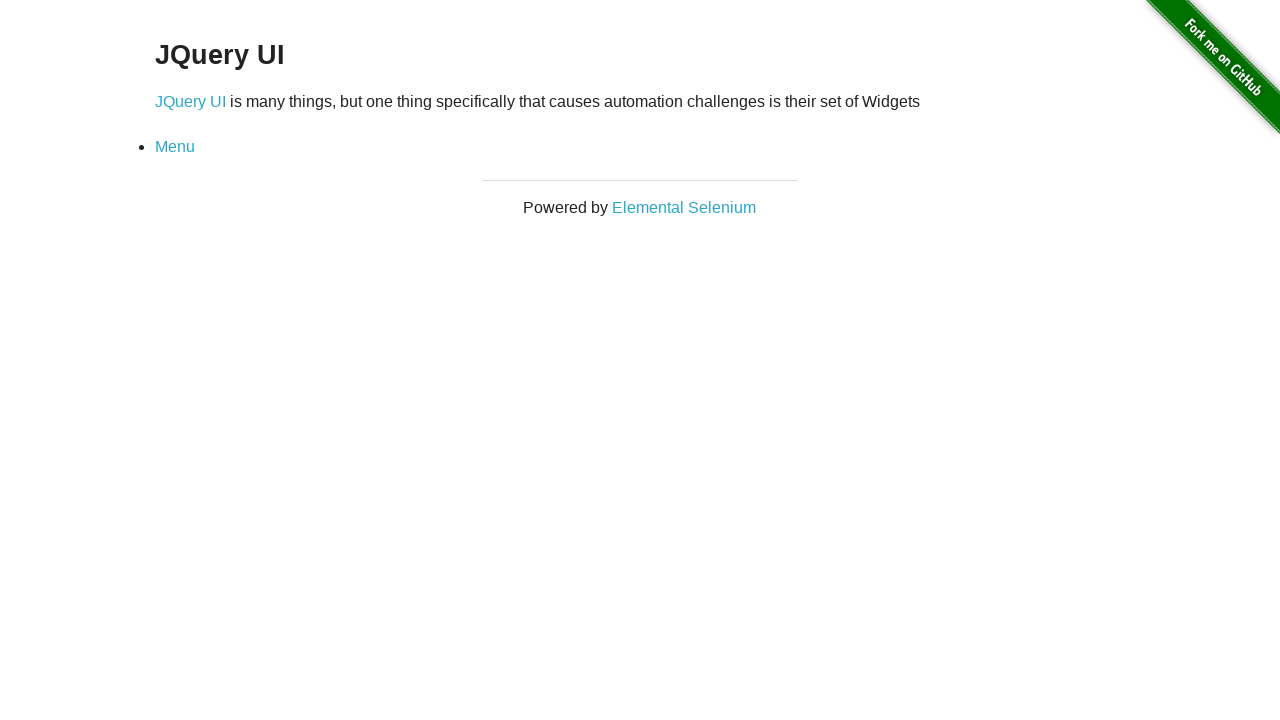

Clicked on Menu link at (175, 147) on text='Menu'
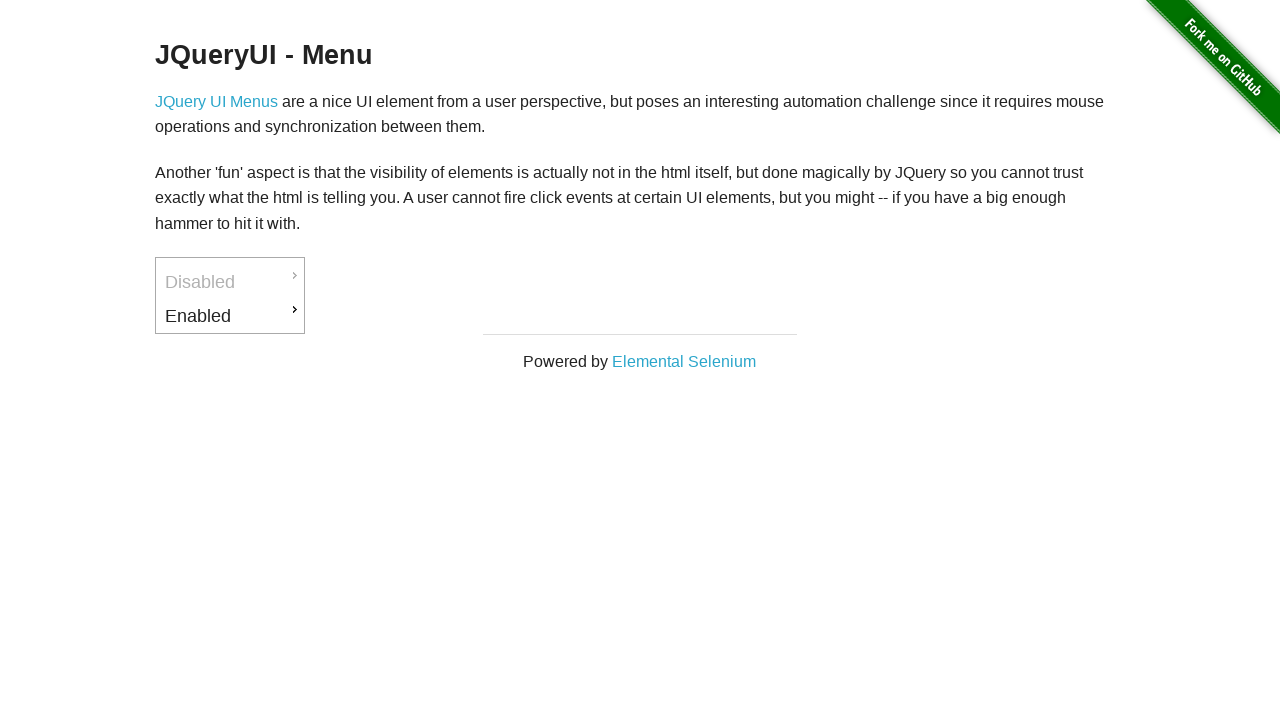

JQueryUI - Menu page header loaded
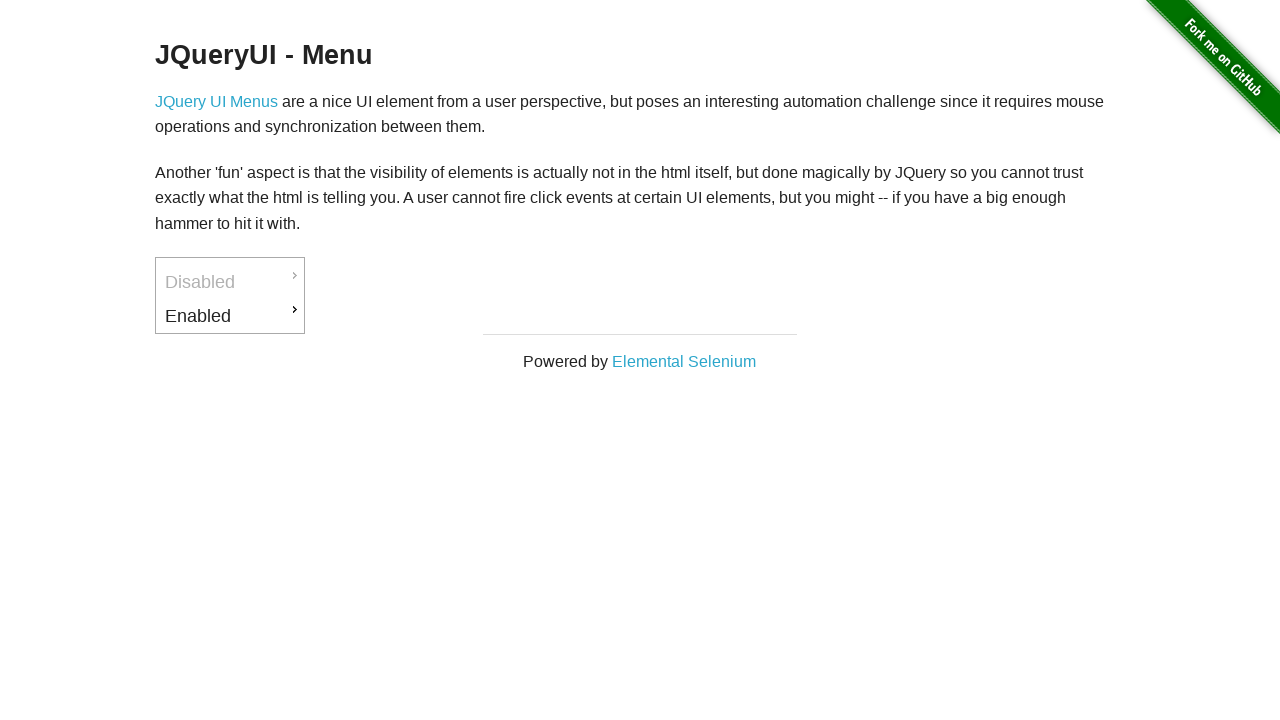

Clicked on Enabled menu item in navigation path at (230, 316) on text='Enabled'
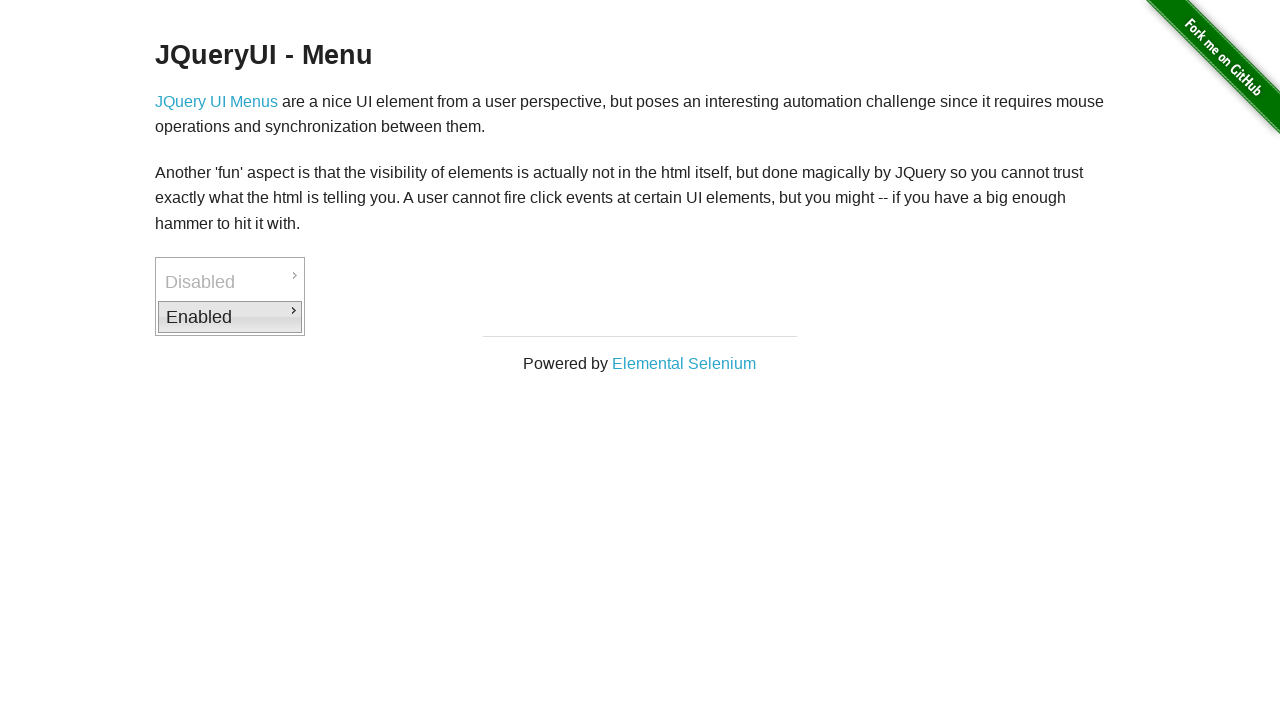

Clicked on Downloads submenu at (376, 319) on text='Downloads'
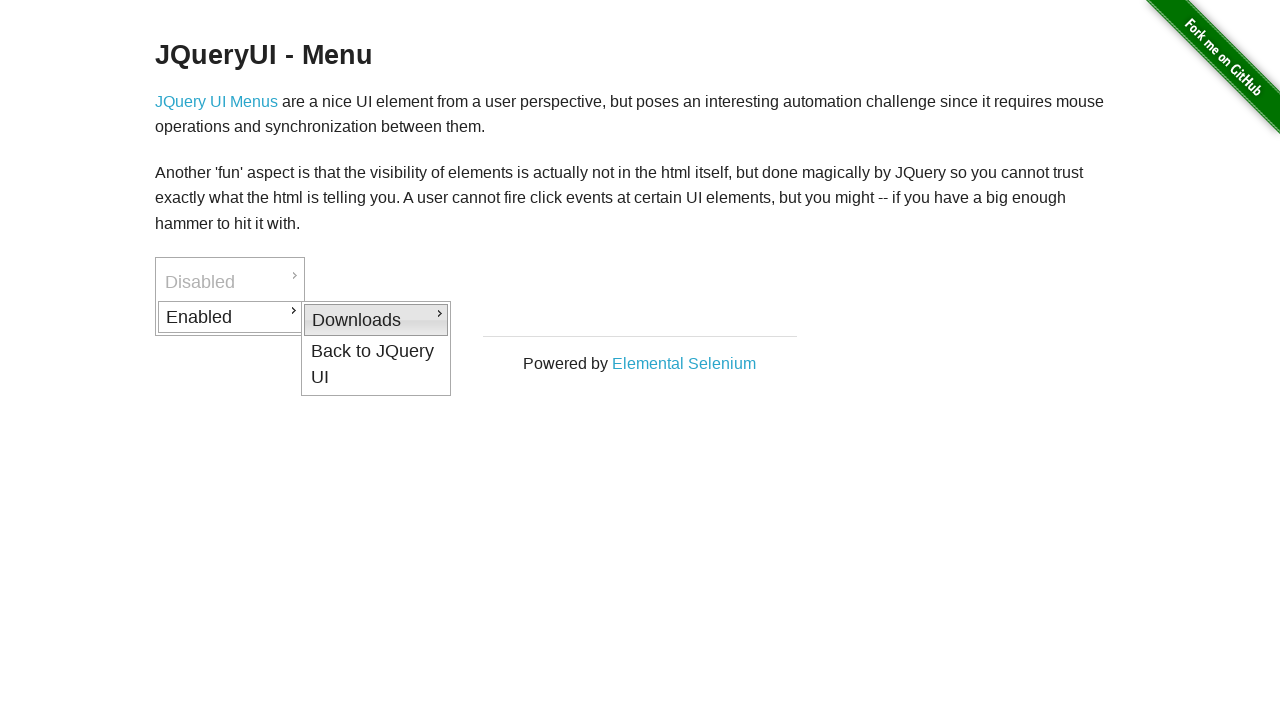

Clicked on CSV download link at (522, 352) on text='CSV'
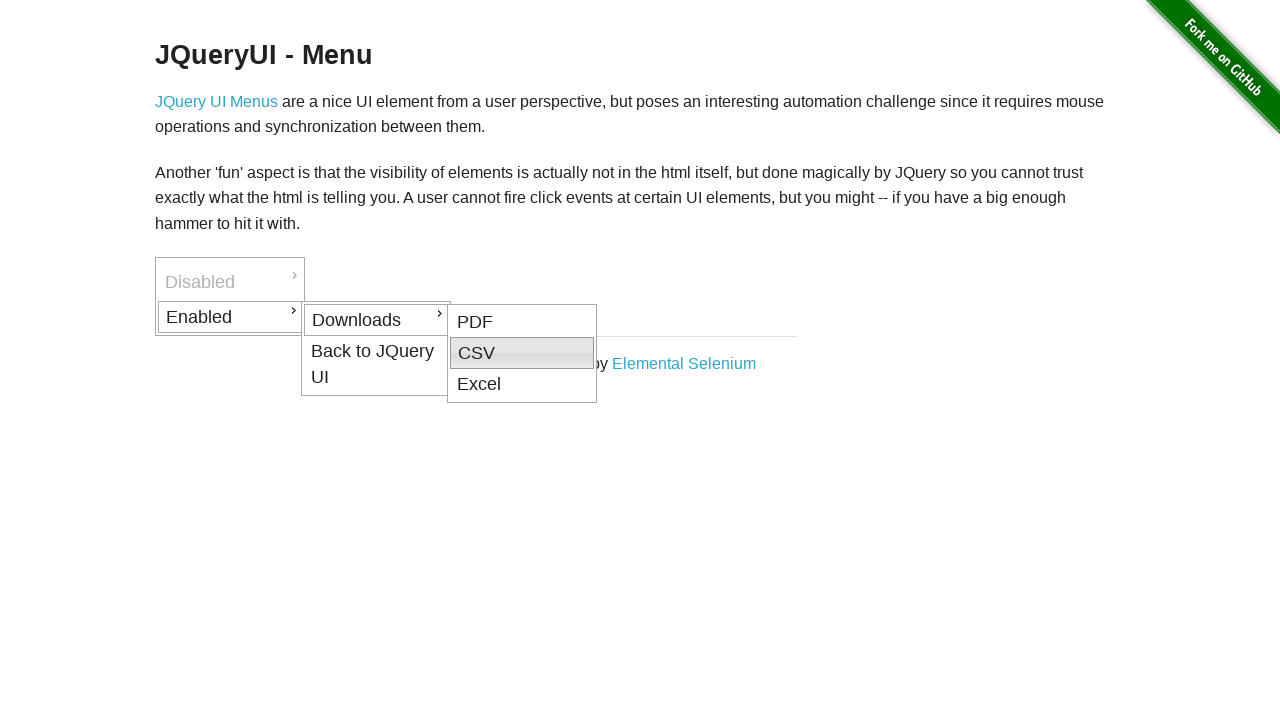

CSV file download completed
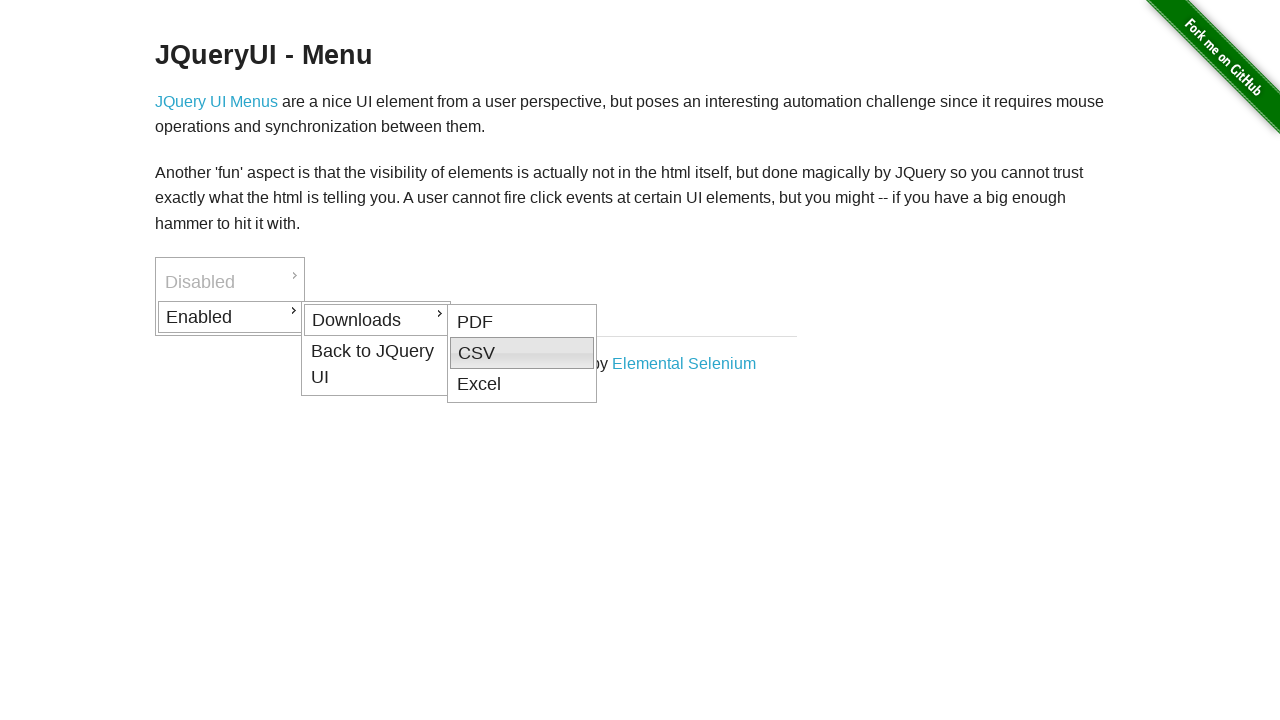

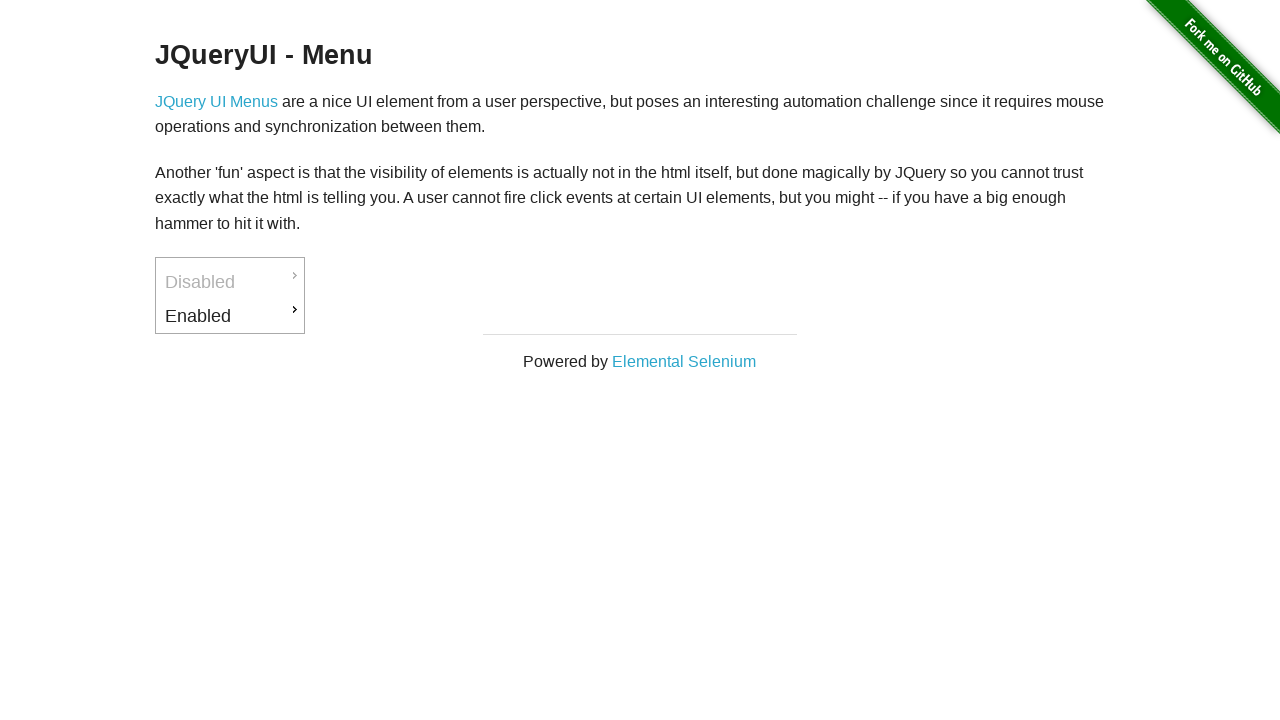